Tests calendar date picker functionality by selecting a specific date (August 23, 2026) through year, month, and day navigation, then validates the selected values in the input fields.

Starting URL: https://rahulshettyacademy.com/seleniumPractise/#/offers

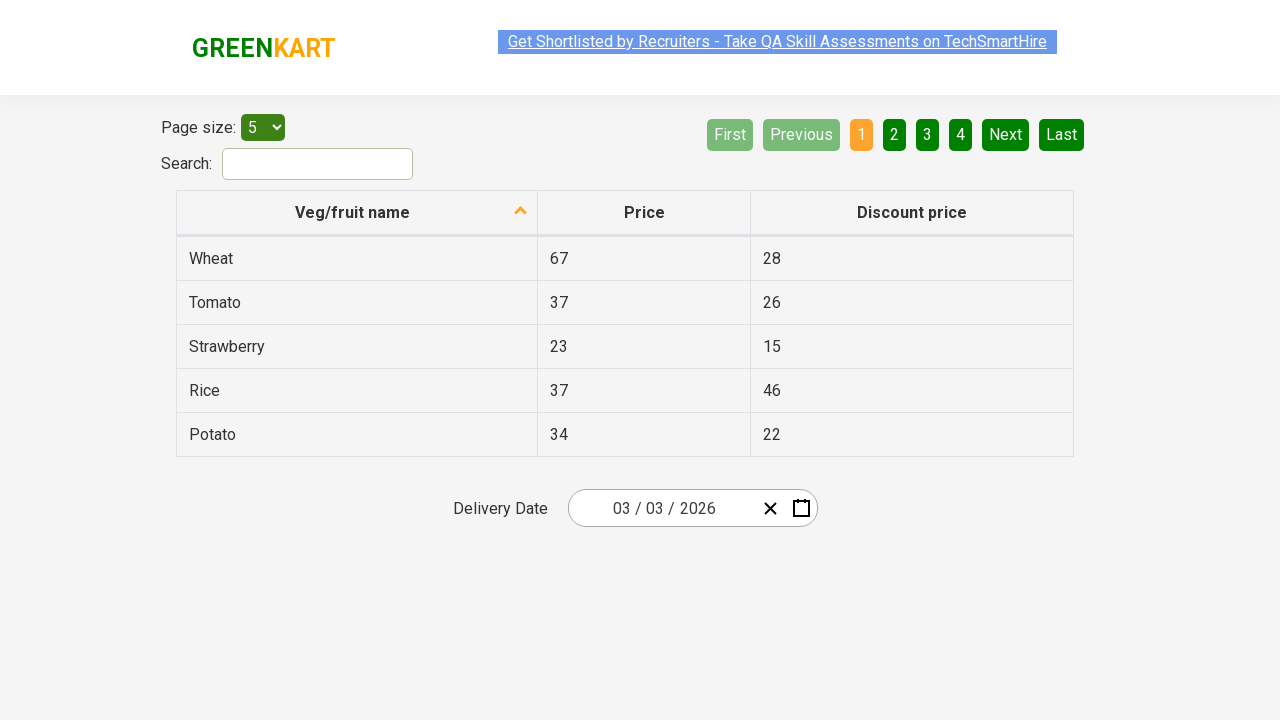

Clicked date picker input group to open calendar at (662, 508) on .react-date-picker__inputGroup
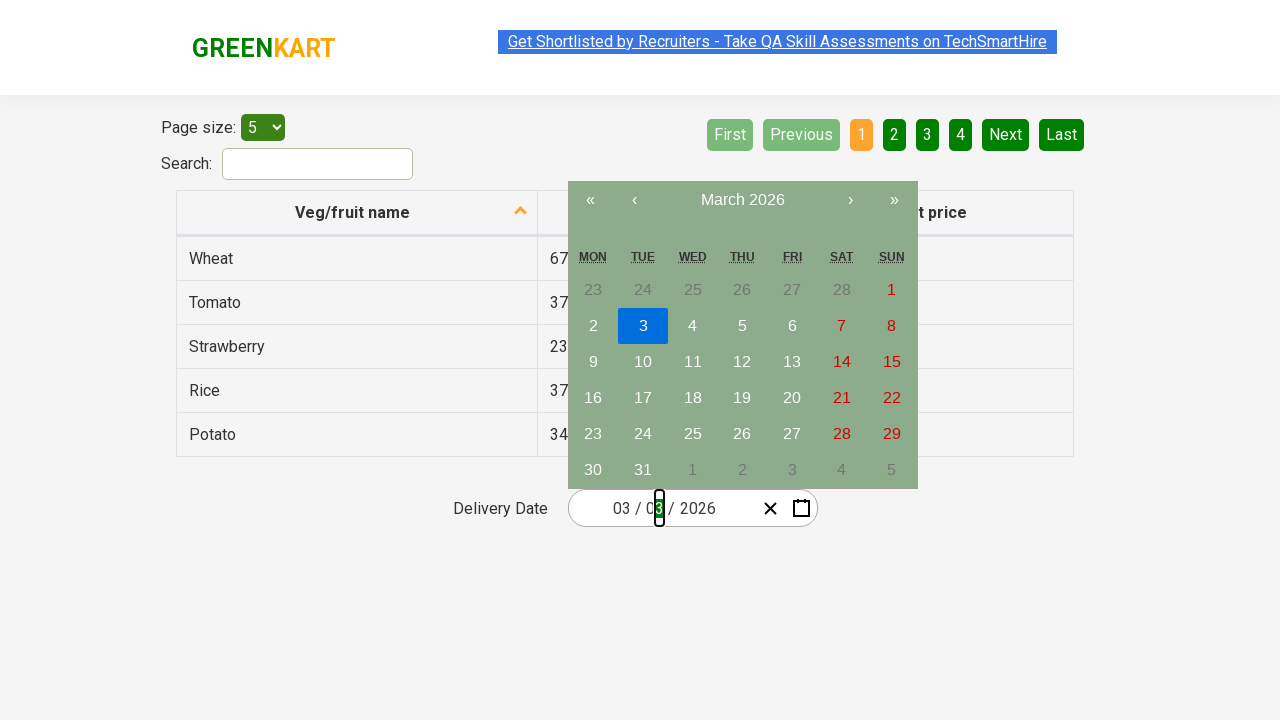

Clicked navigation label to navigate to month view at (742, 200) on .react-calendar__navigation__label
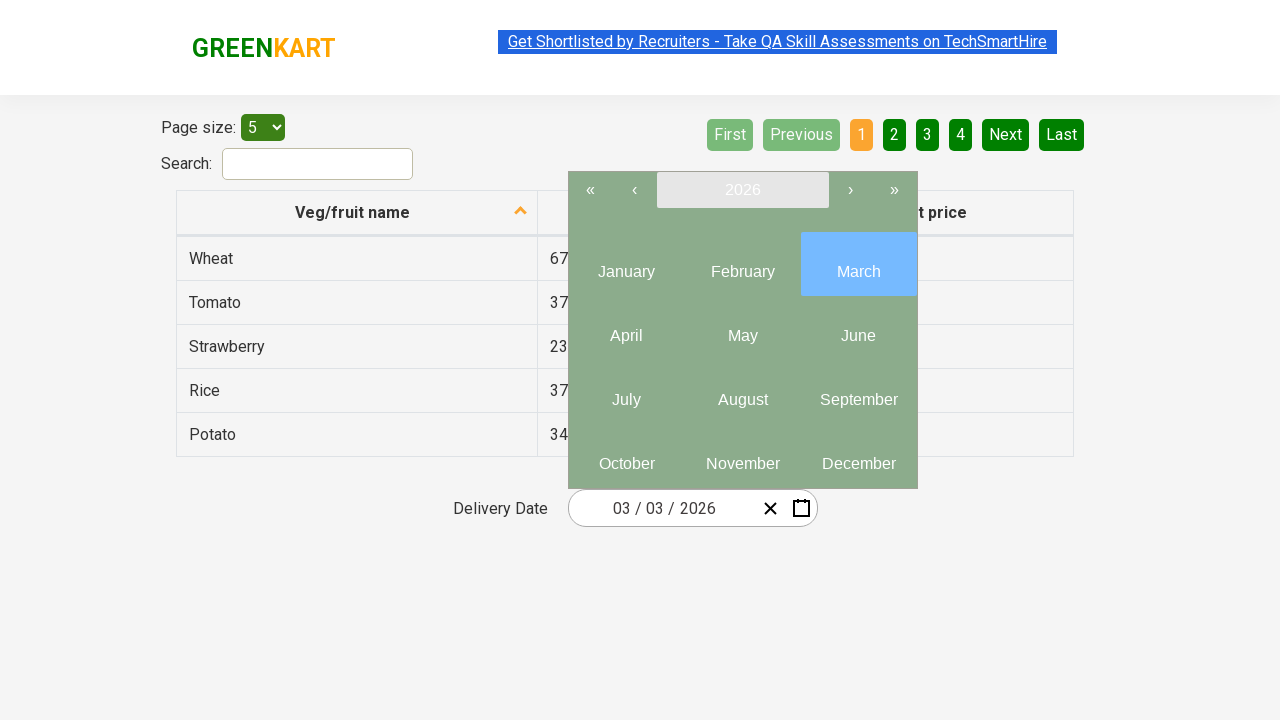

Clicked navigation label again to navigate to year view at (742, 190) on .react-calendar__navigation__label
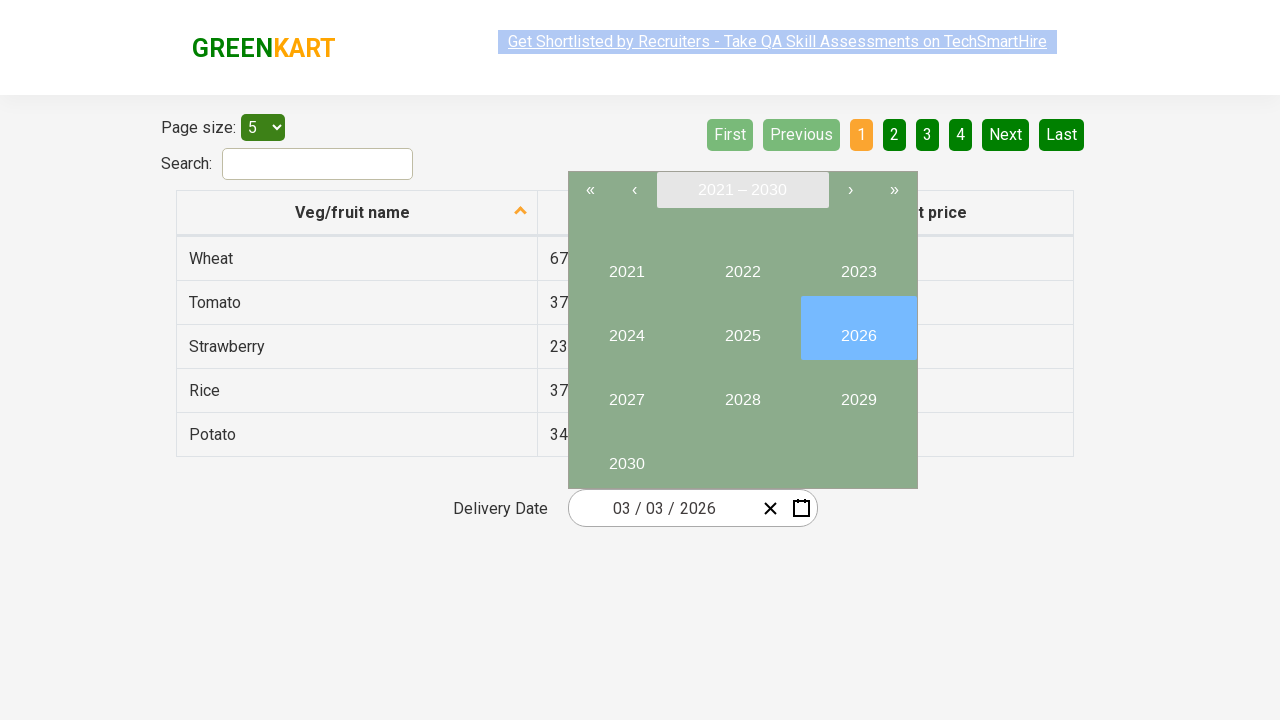

Selected year 2026 at (858, 328) on internal:text="2026"i
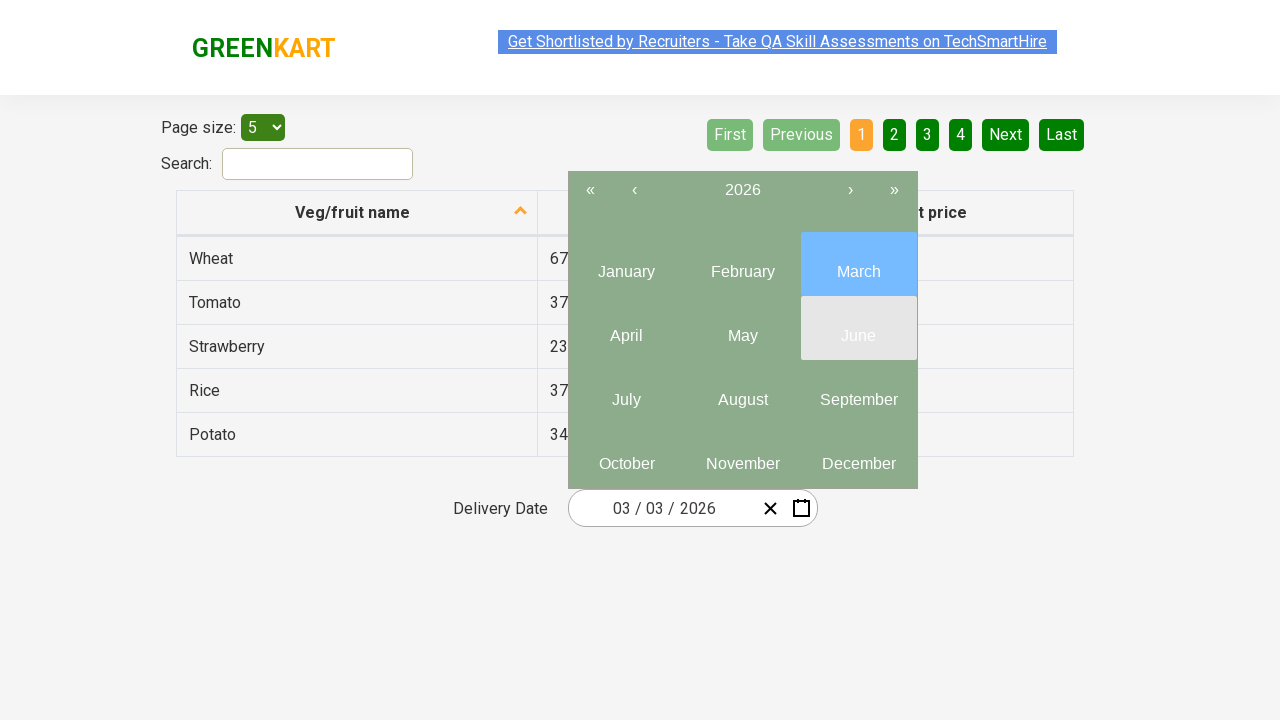

Selected month 8 (August) at (742, 392) on .react-calendar__tile >> nth=7
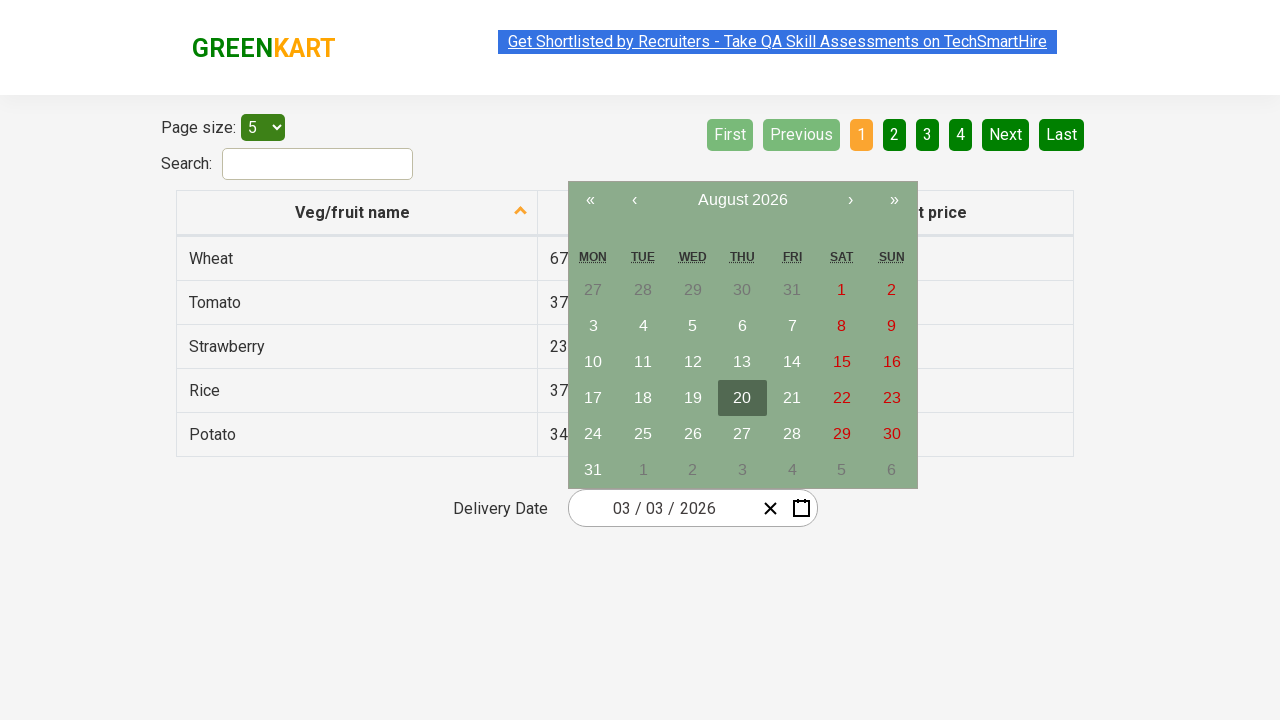

Selected day 23 at (892, 398) on //abbr[contains(text(),'23')]
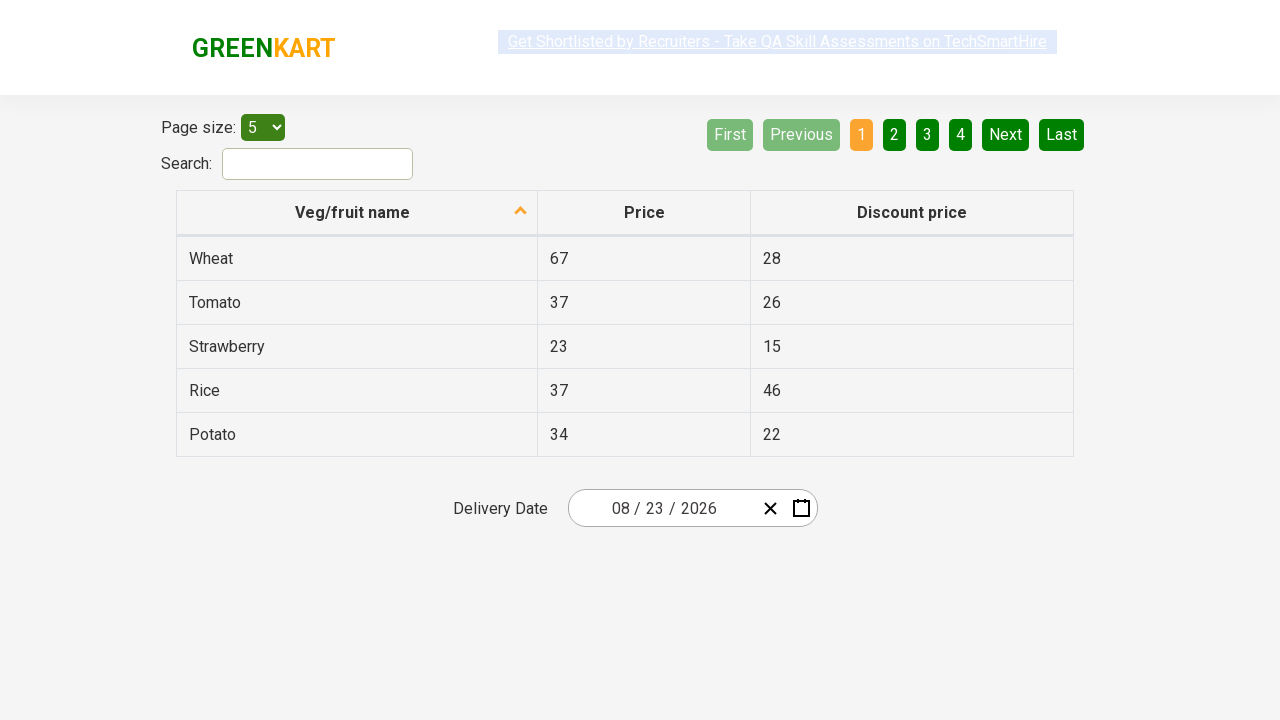

Validated input field 0 contains expected value '8'
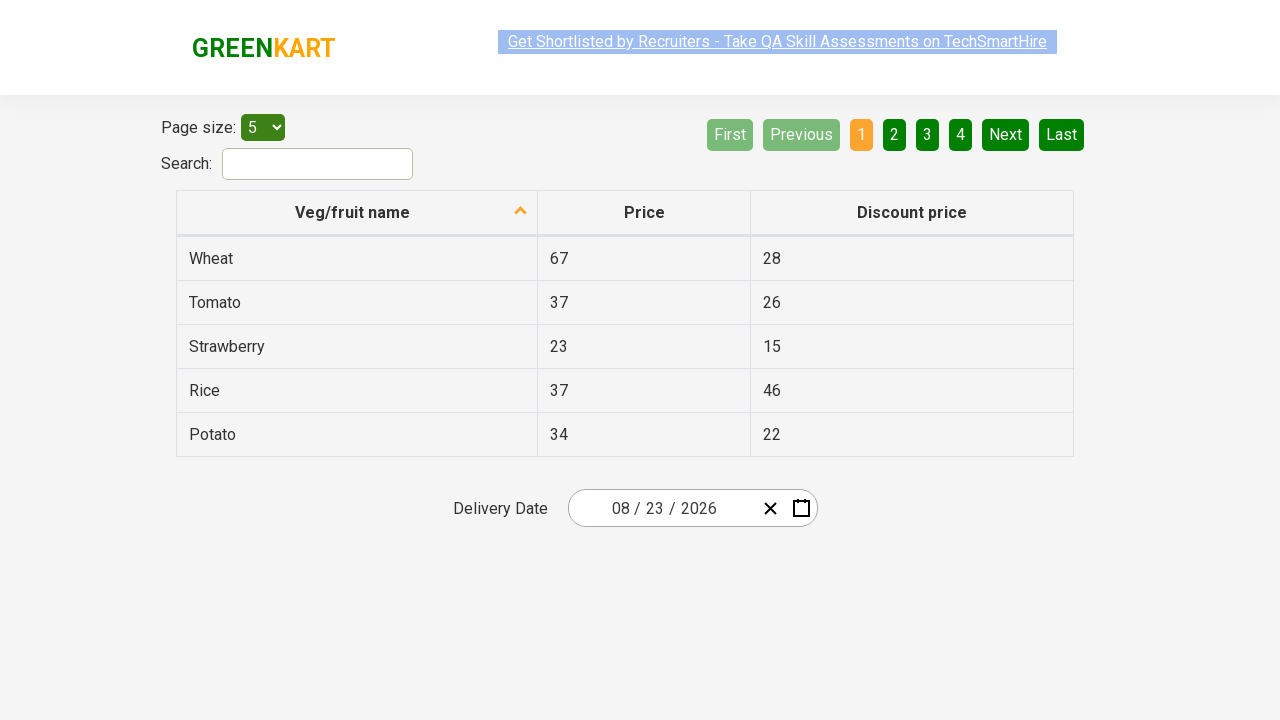

Validated input field 1 contains expected value '23'
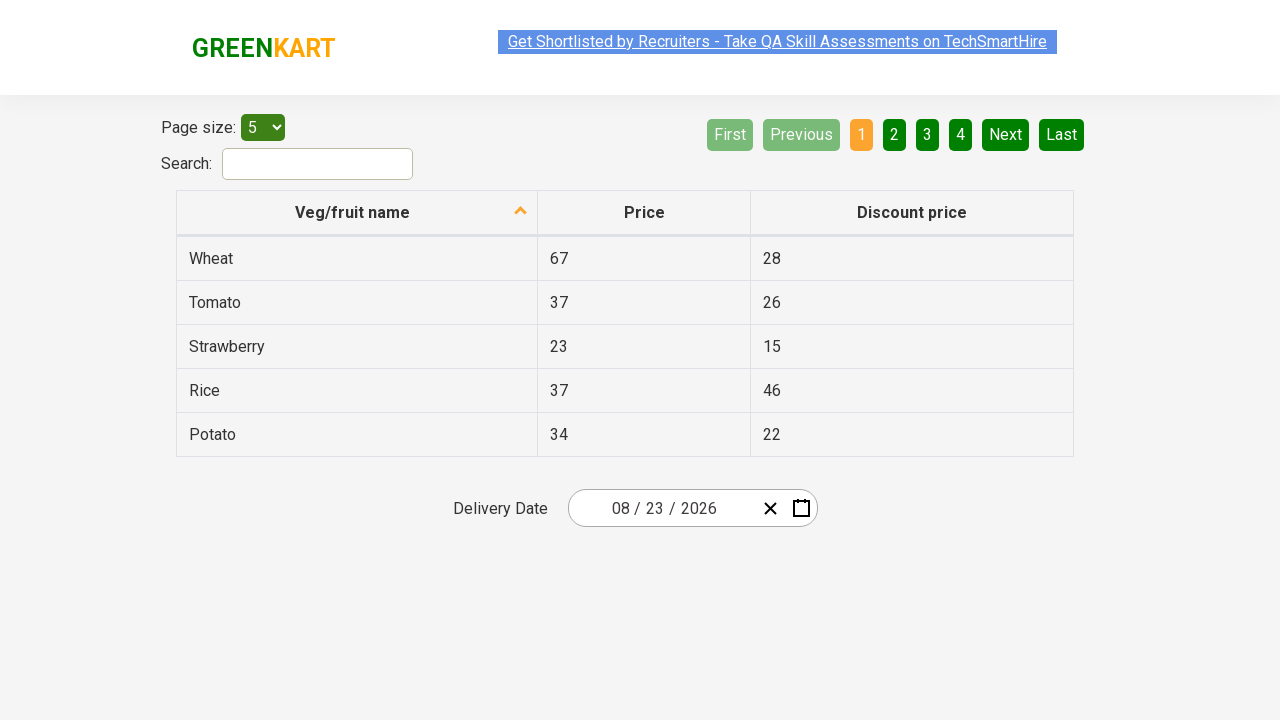

Validated input field 2 contains expected value '2026'
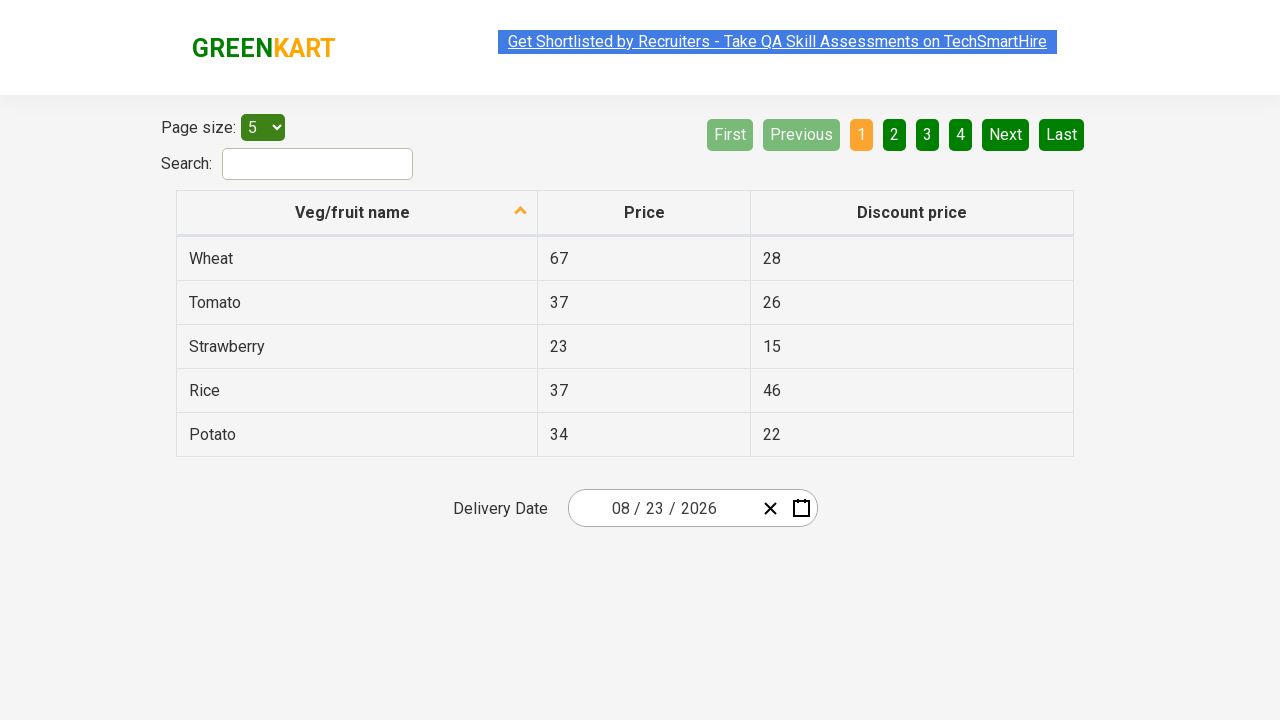

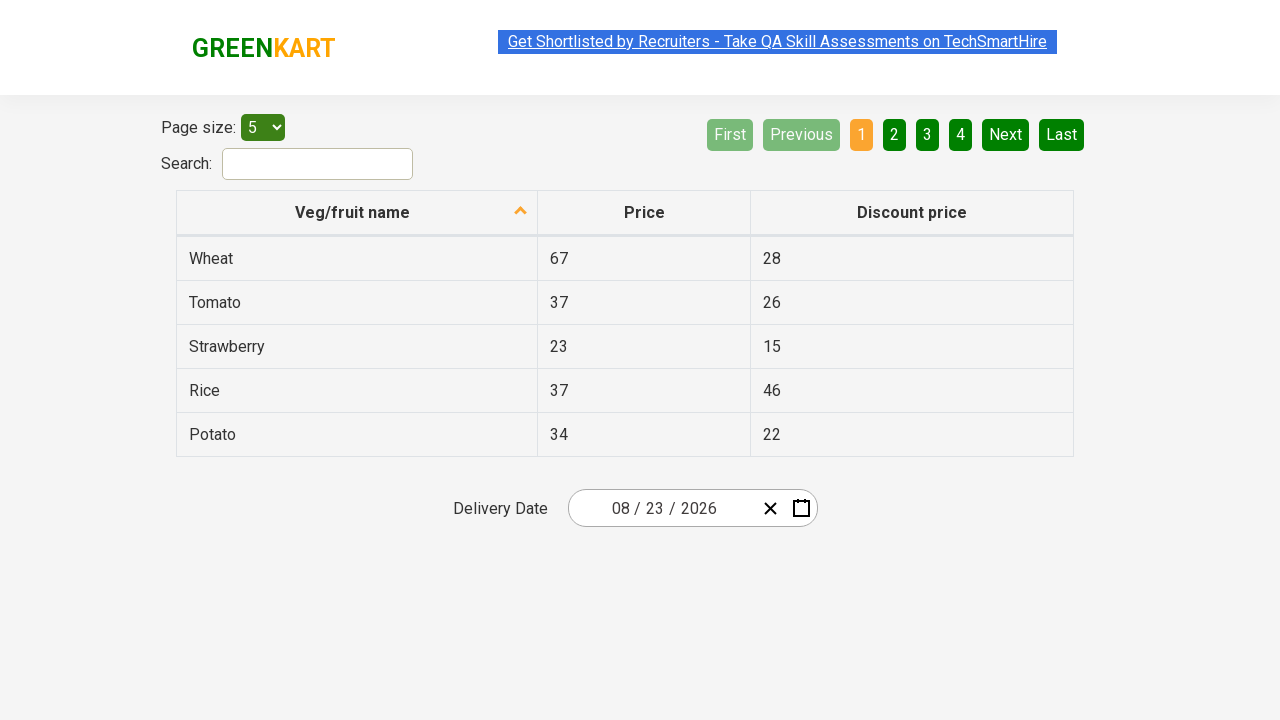